Fills out and submits a contact form with name, email, and message fields

Starting URL: https://www.cyiai.com

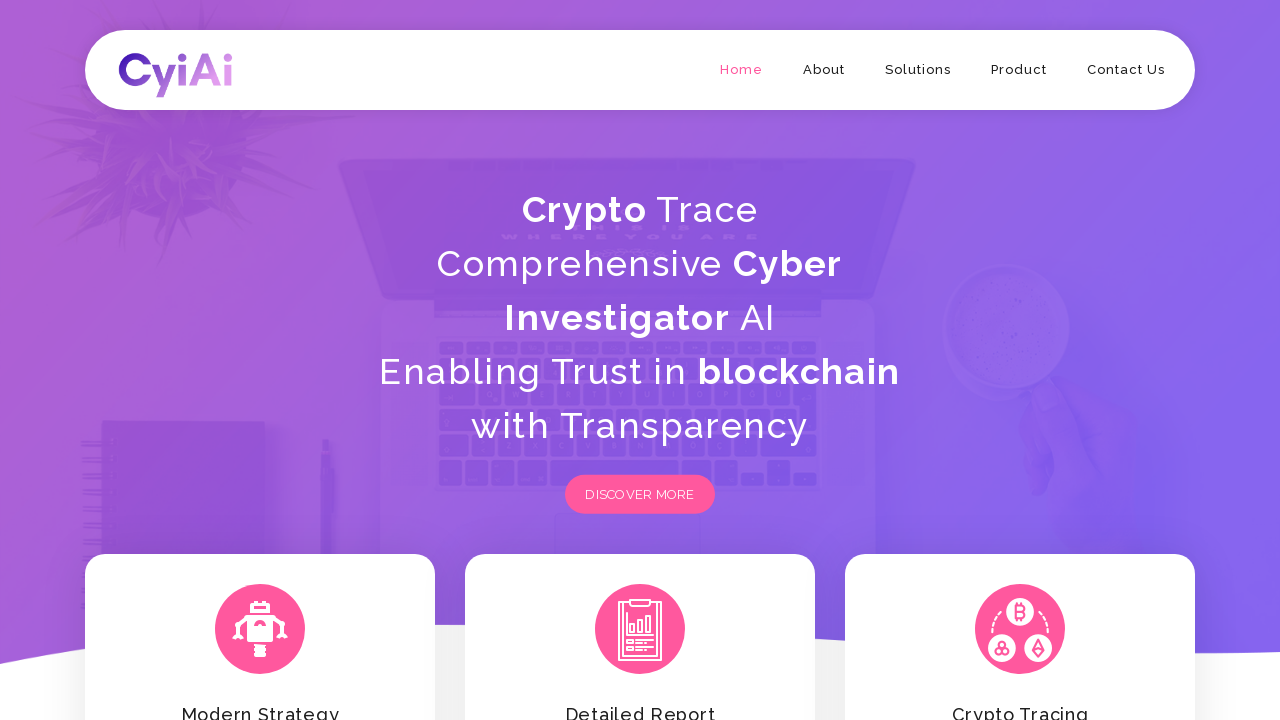

Filled name field with 'John Smith' on input[name='name']
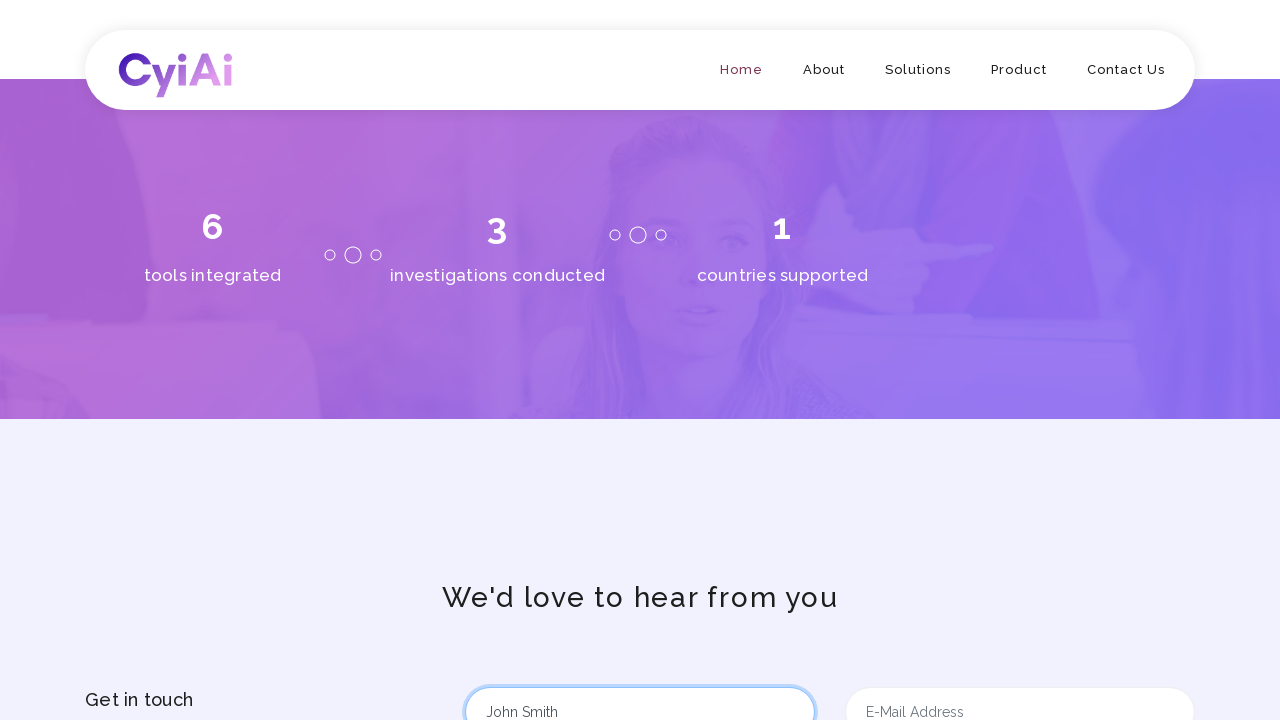

Filled email field with 'john.smith@example.com' on input[name='email']
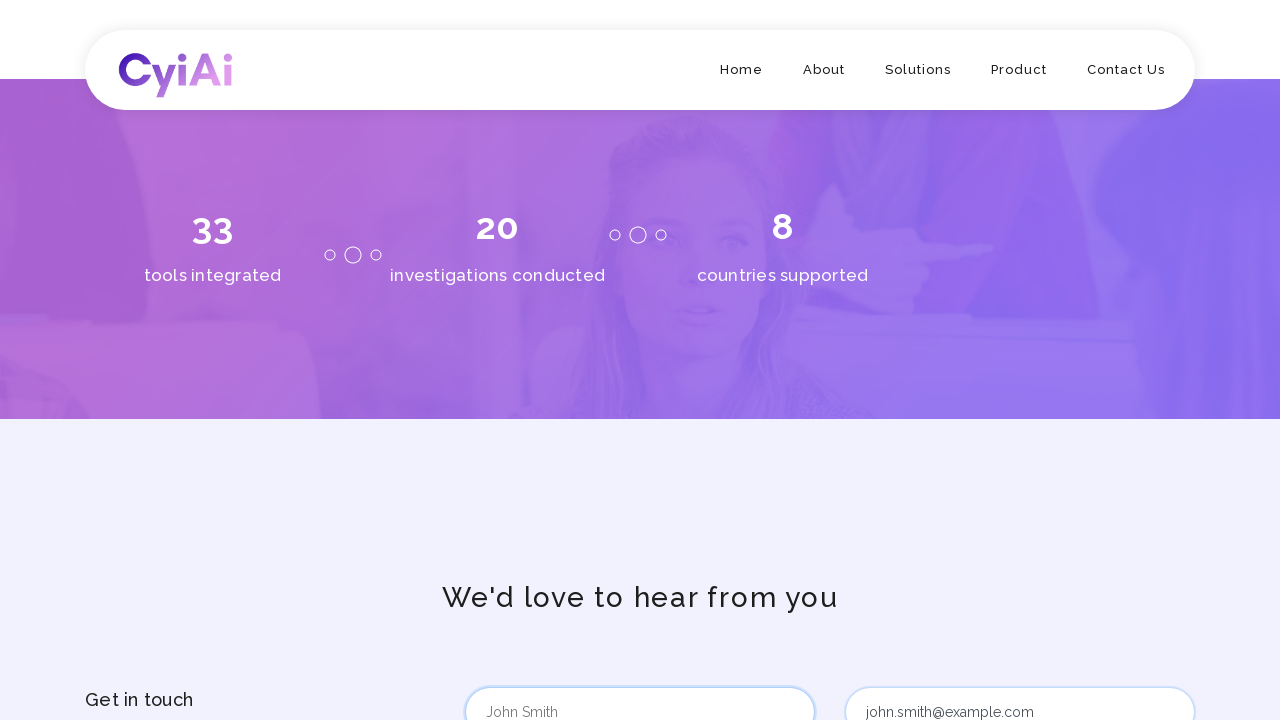

Filled message field with test message on textarea[name='message']
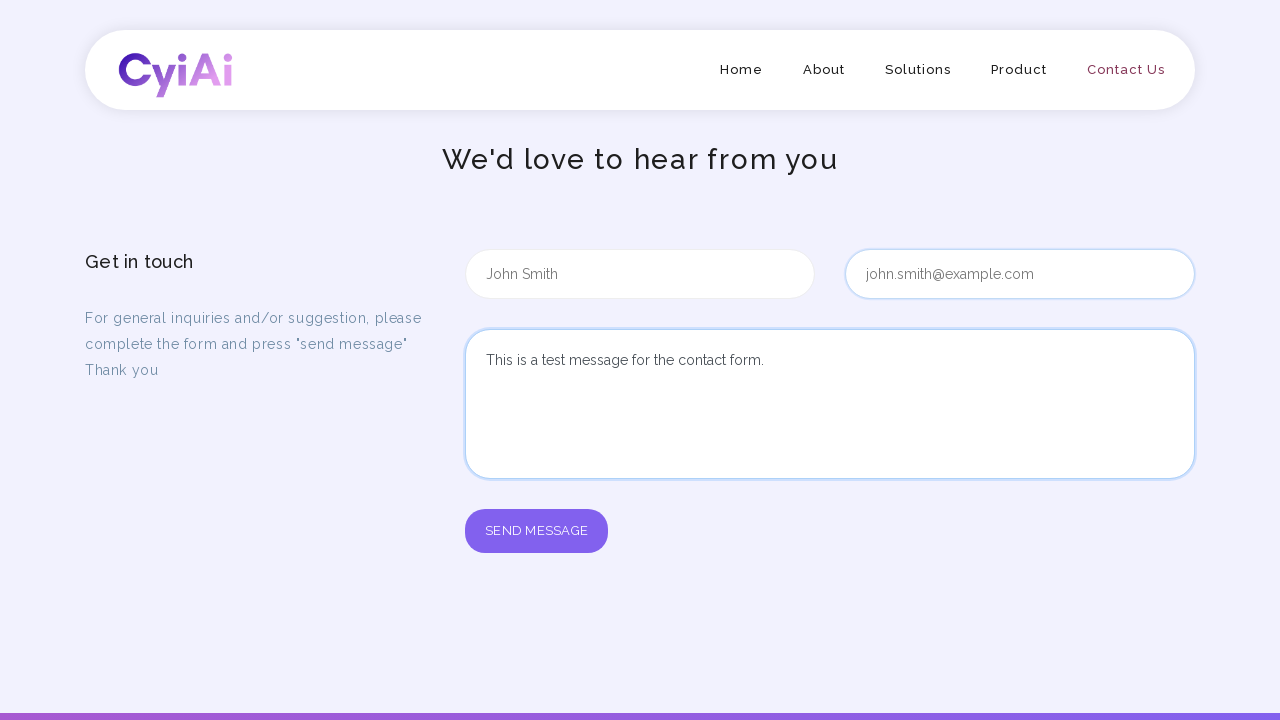

Clicked form submit button at (536, 531) on #form-submit
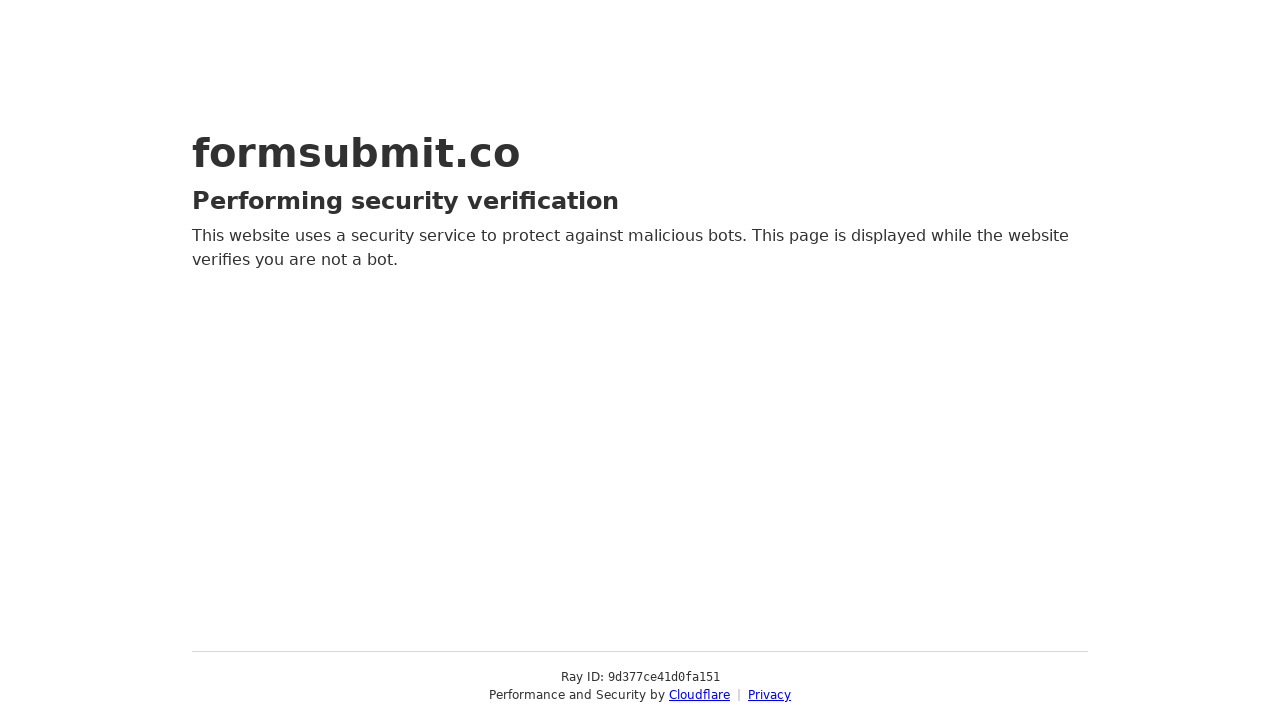

Waited 2000ms for form submission to process
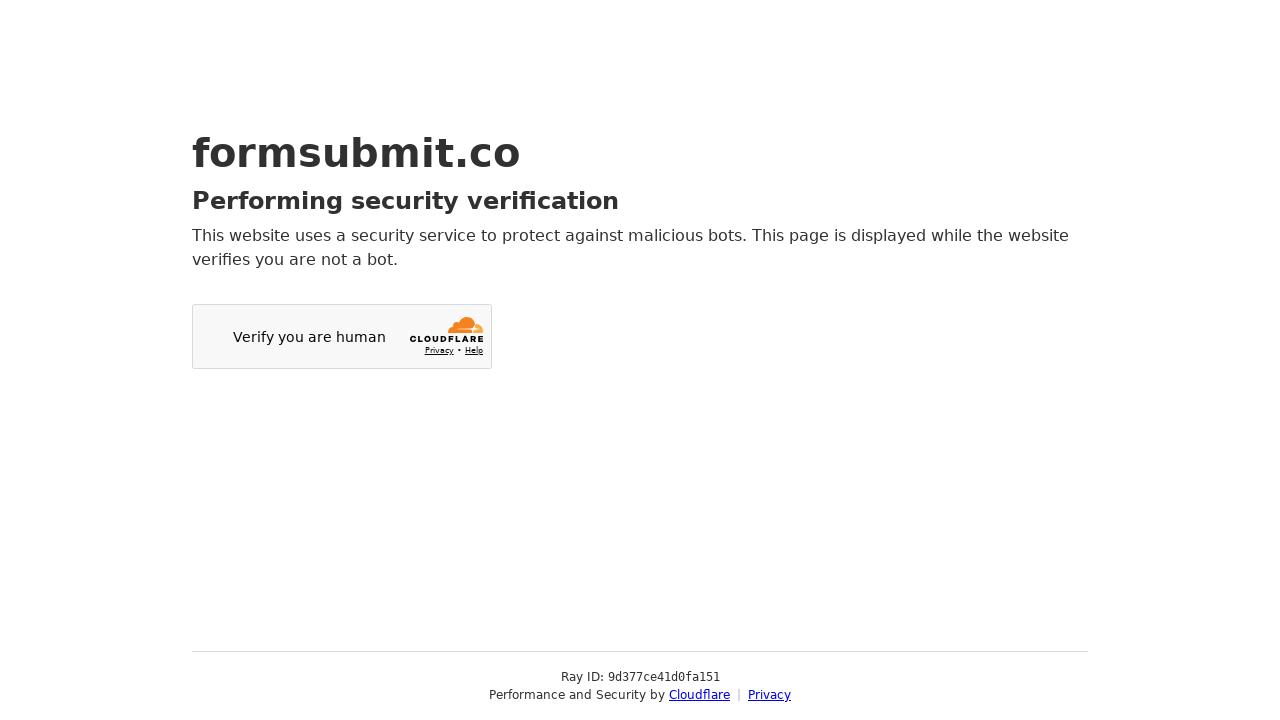

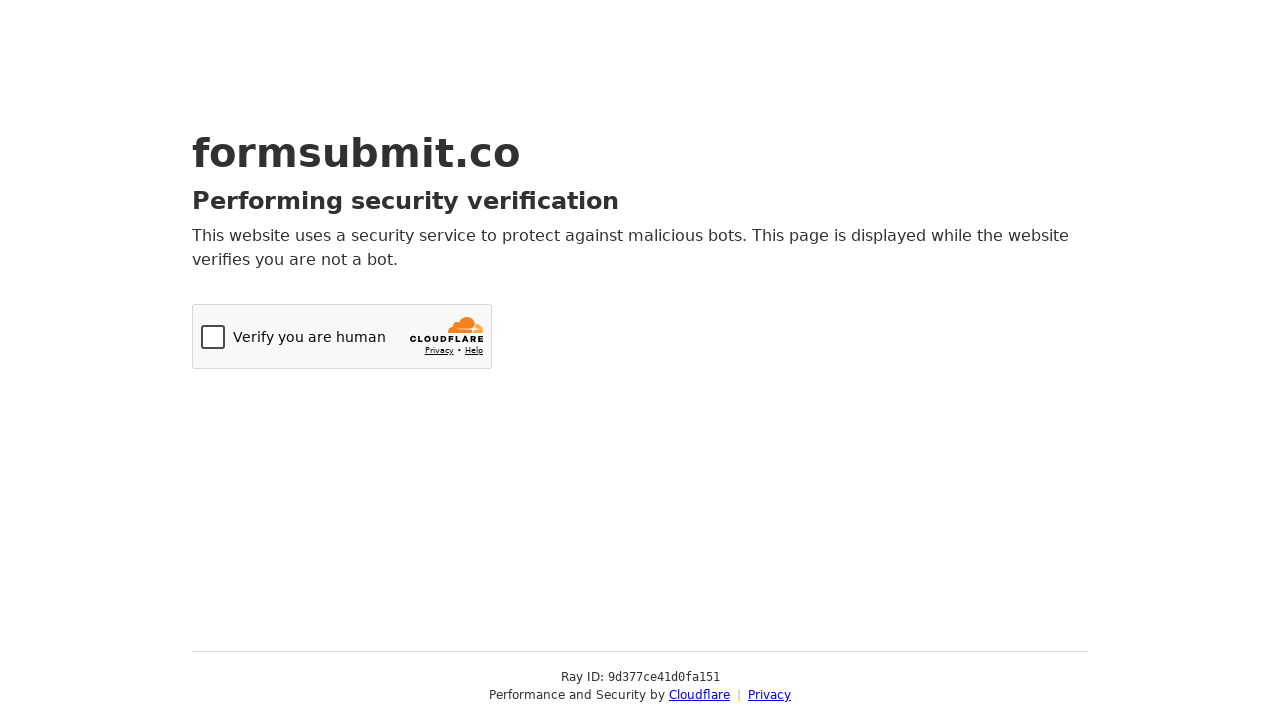